Tests dynamic content loading by clicking a start button and waiting for the "Hello World!" text to become visible on the page.

Starting URL: https://the-internet.herokuapp.com/dynamic_loading/1

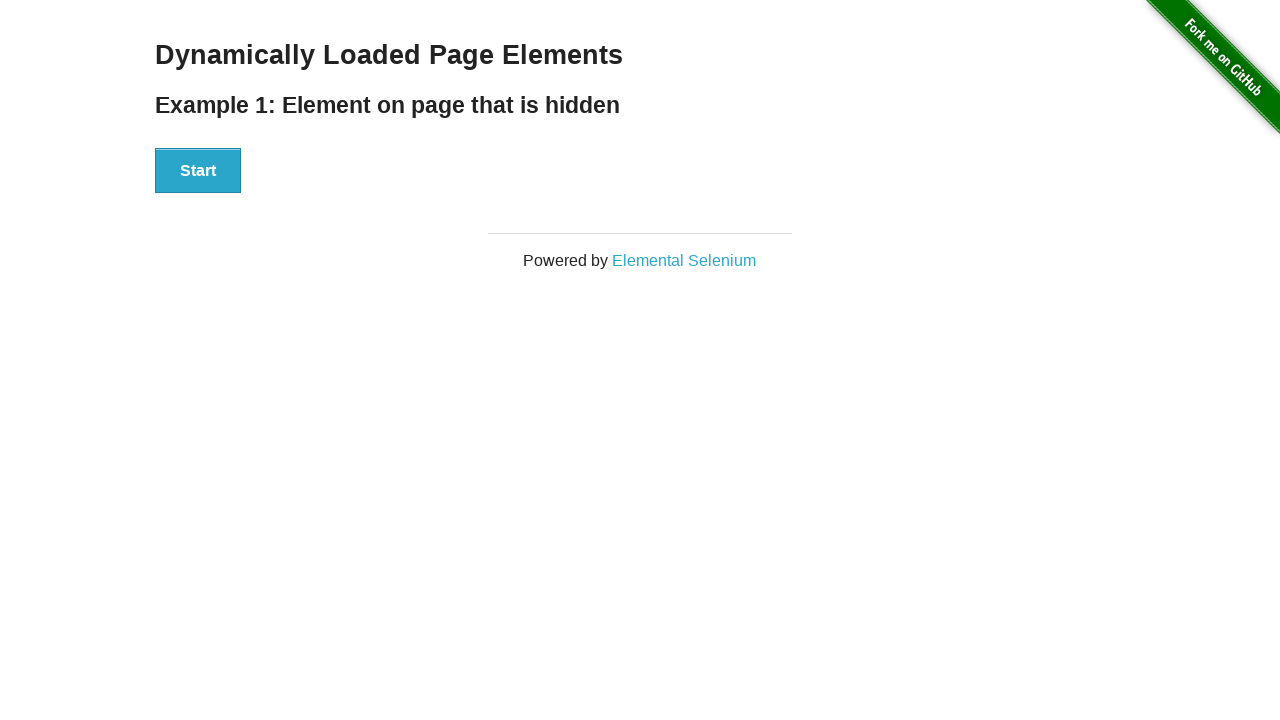

Clicked start button to begin dynamic loading at (198, 171) on xpath=//div[@id='start']/button
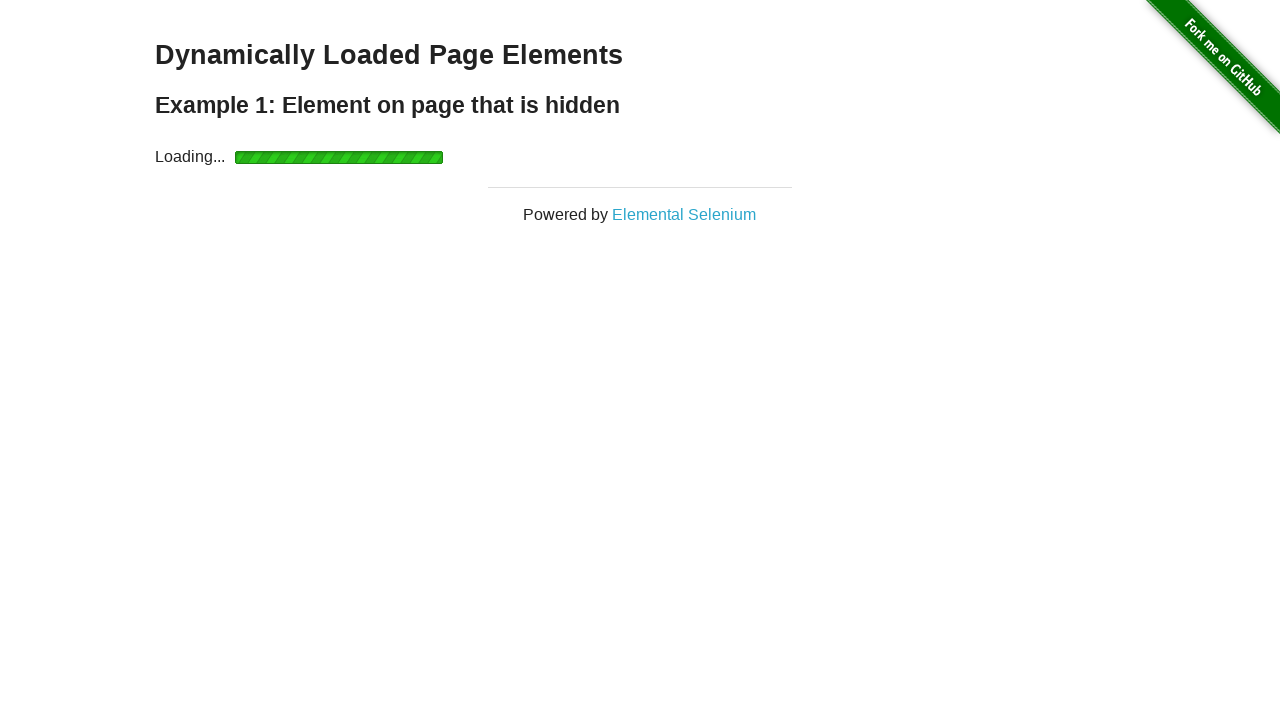

Hello World! text became visible after dynamic loading
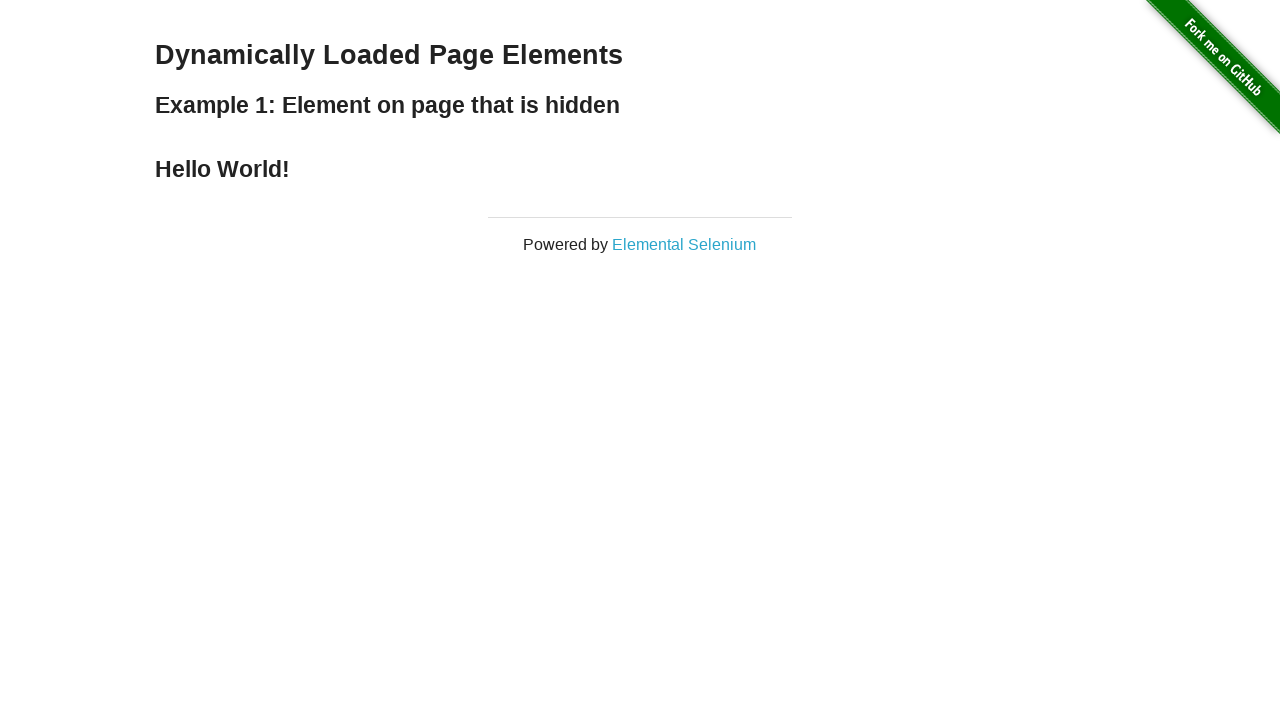

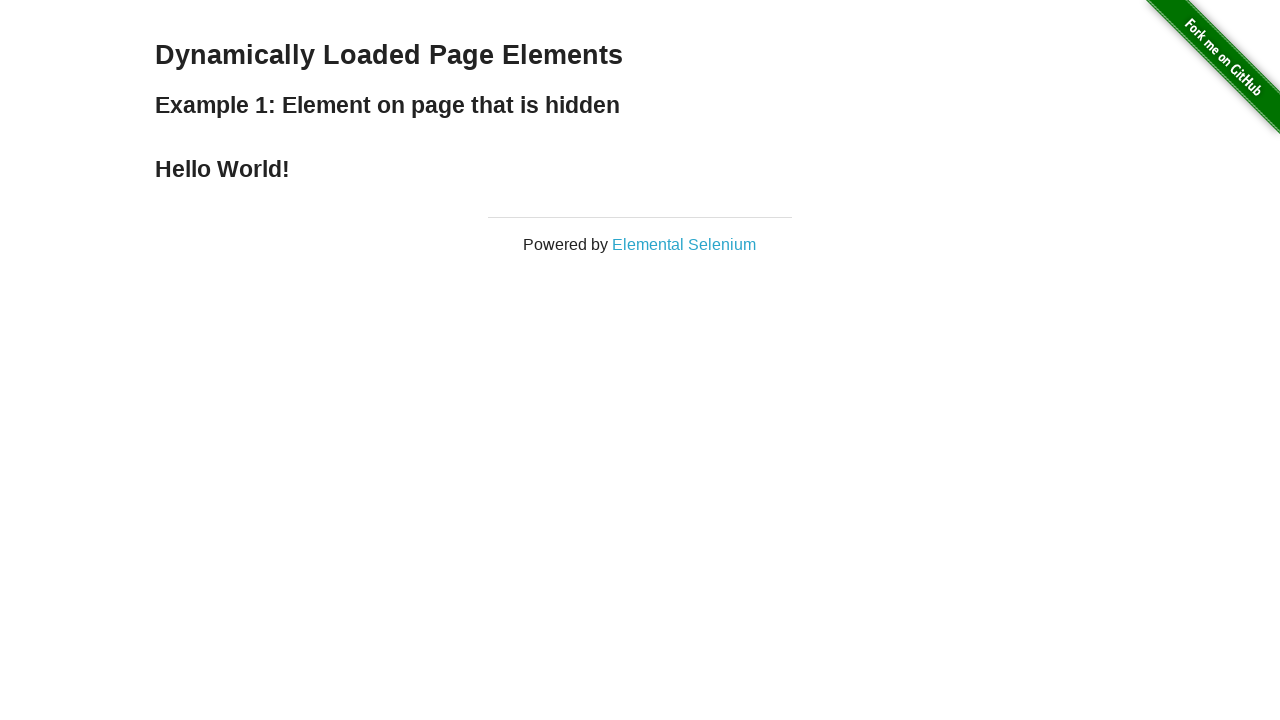